Navigates to VWO app page and clicks on the "Start a free trial" link using partial link text matching to verify the link is functional.

Starting URL: https://app.vwo.com

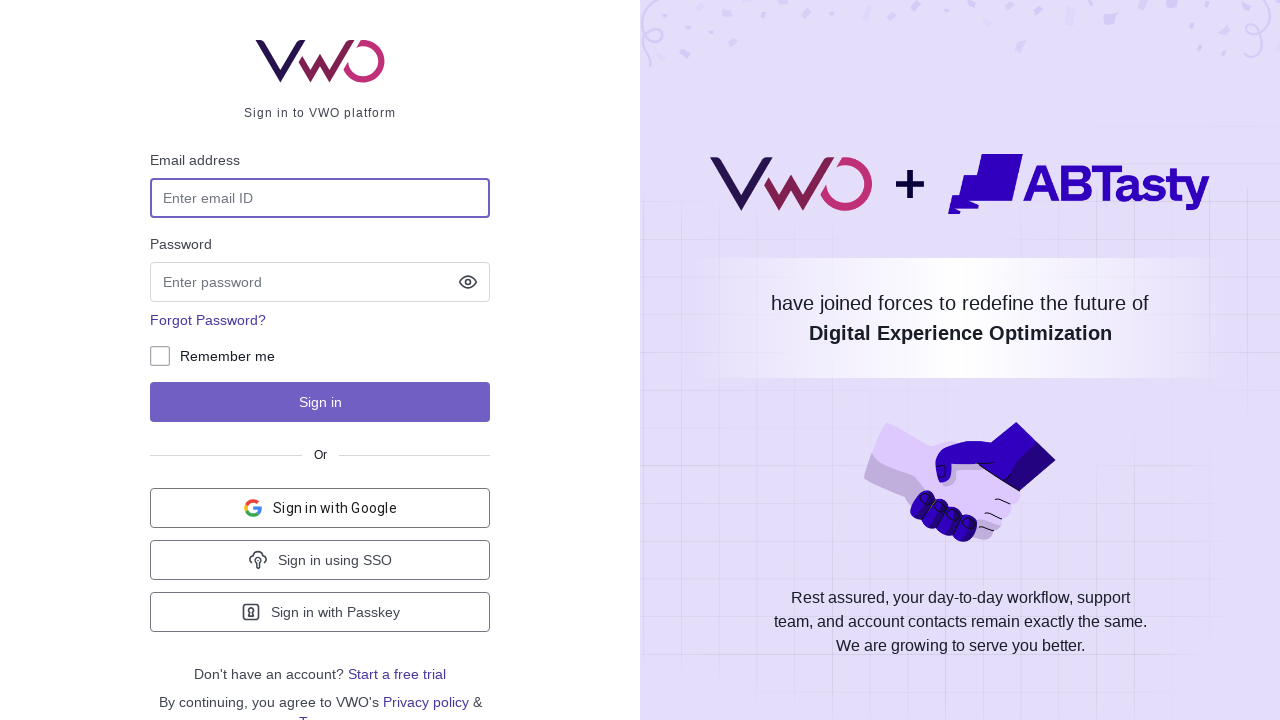

Navigated to VWO app page at https://app.vwo.com
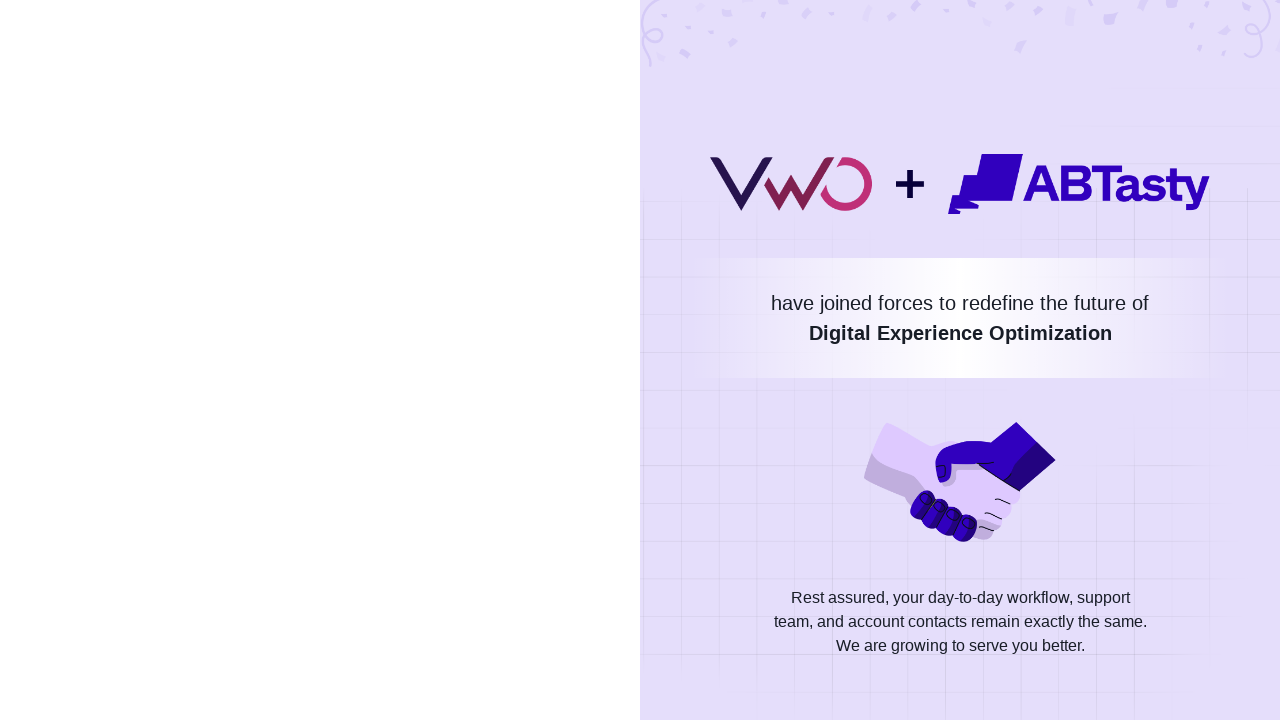

Clicked on 'Start a free trial' link using partial text matching at (397, 674) on a:has-text('Start')
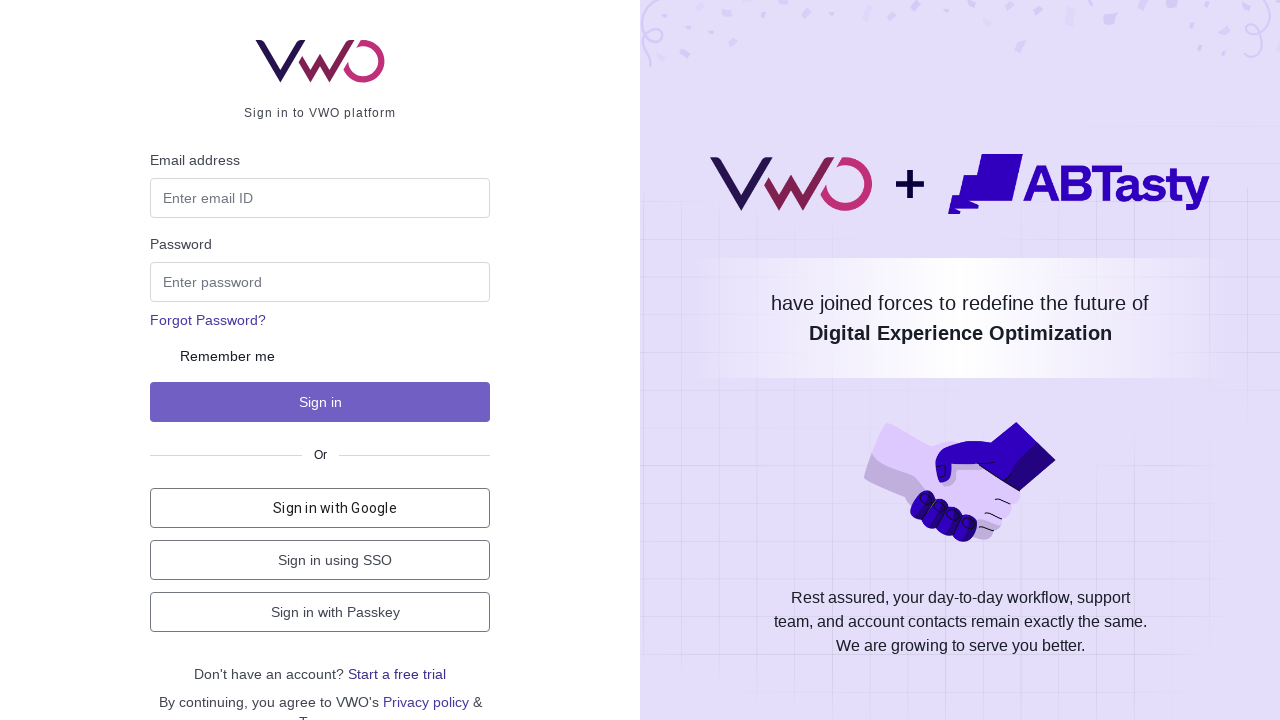

Waited for page to reach networkidle state after clicking the link
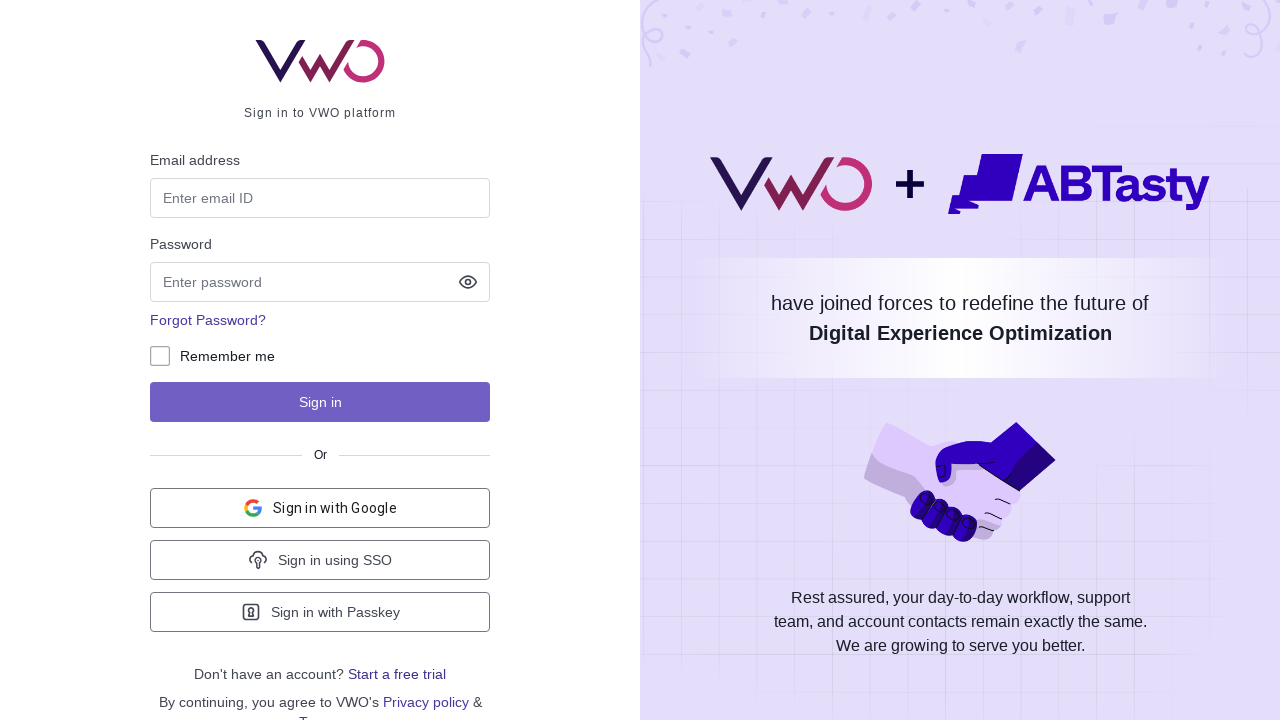

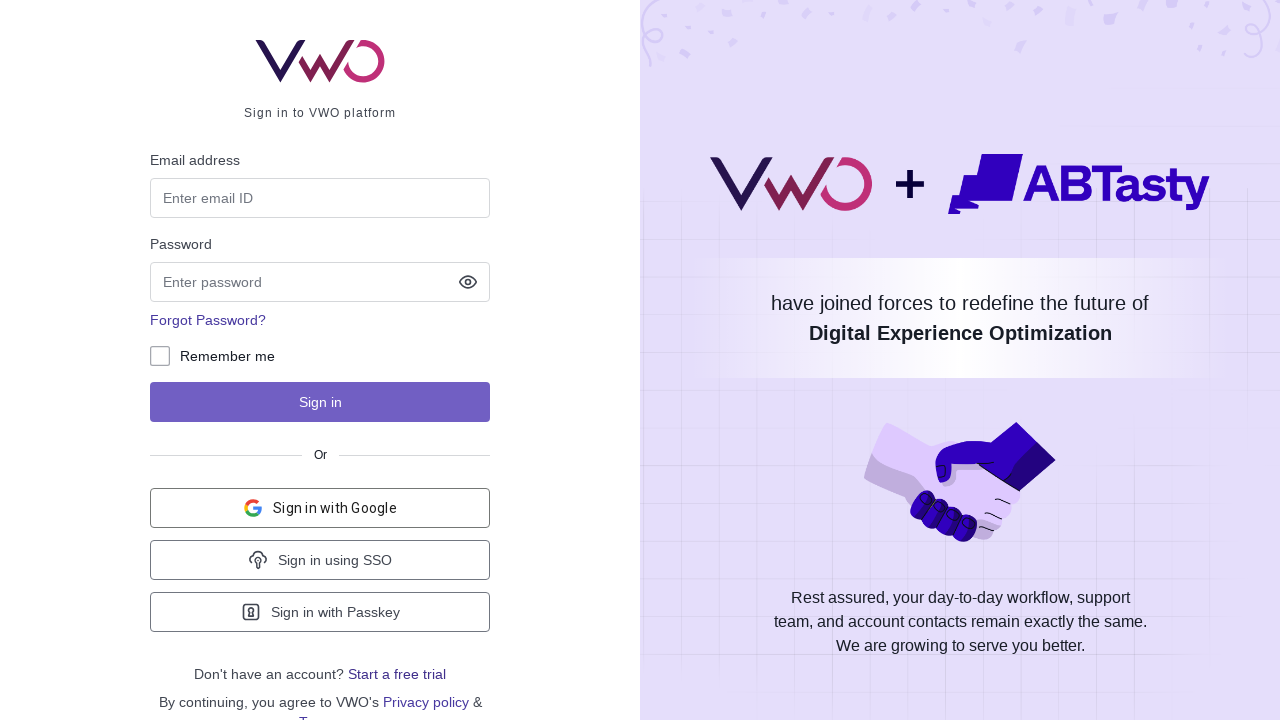